Tests checkbox functionality by navigating to the checkboxes page, verifying initial checkbox states, clicking both checkboxes to toggle them, and verifying the final states are reversed.

Starting URL: http://the-internet.herokuapp.com

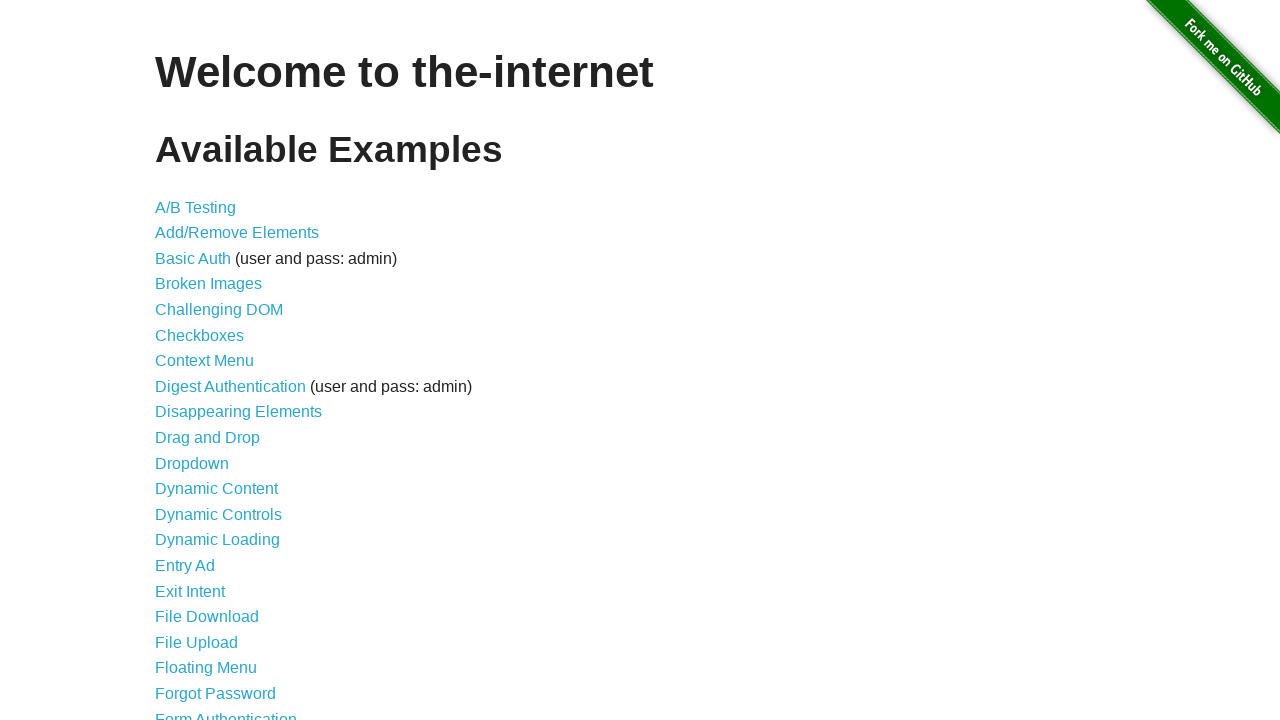

Clicked checkboxes link to navigate to checkboxes page at (200, 335) on a[href='/checkboxes']
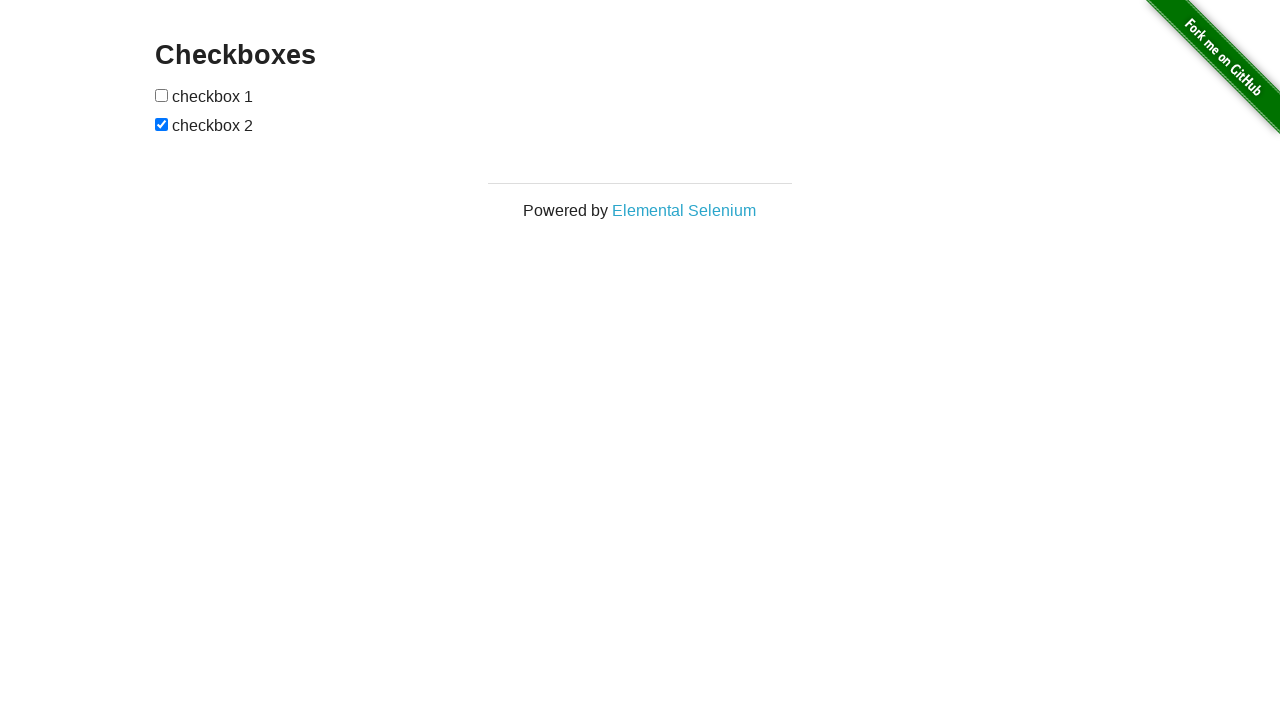

Checkboxes loaded and became visible
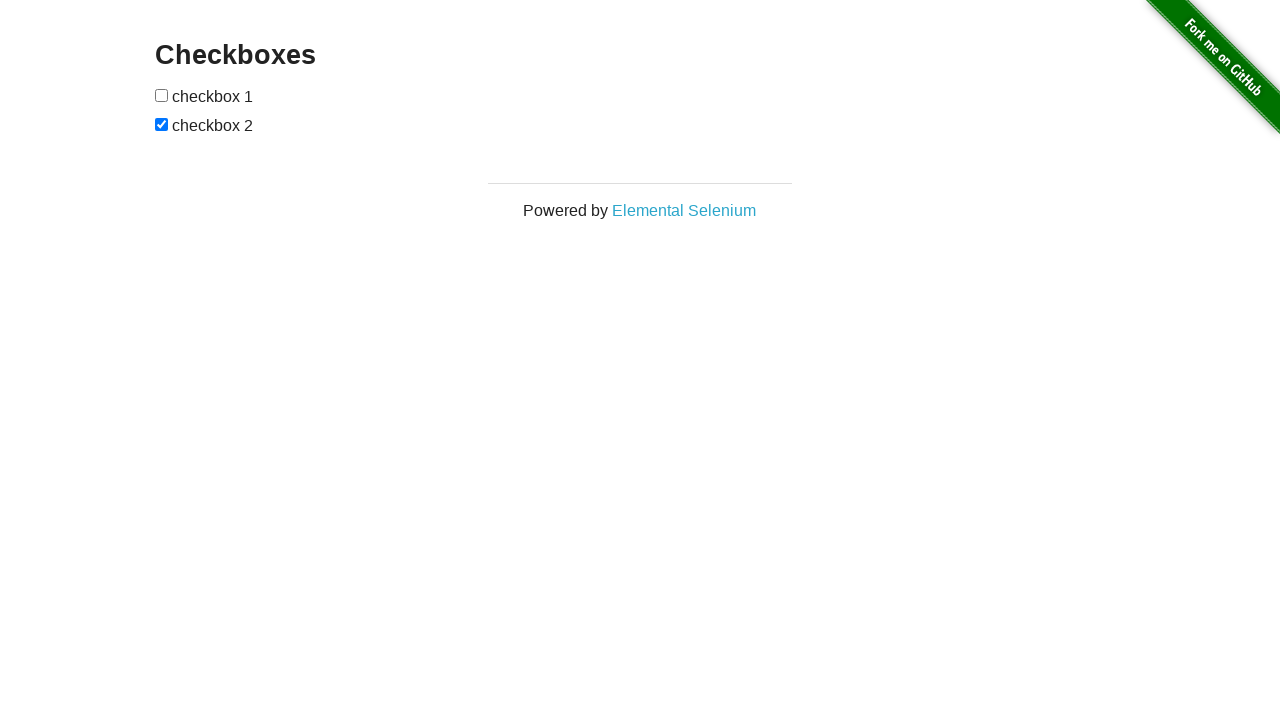

Located all checkboxes on the page
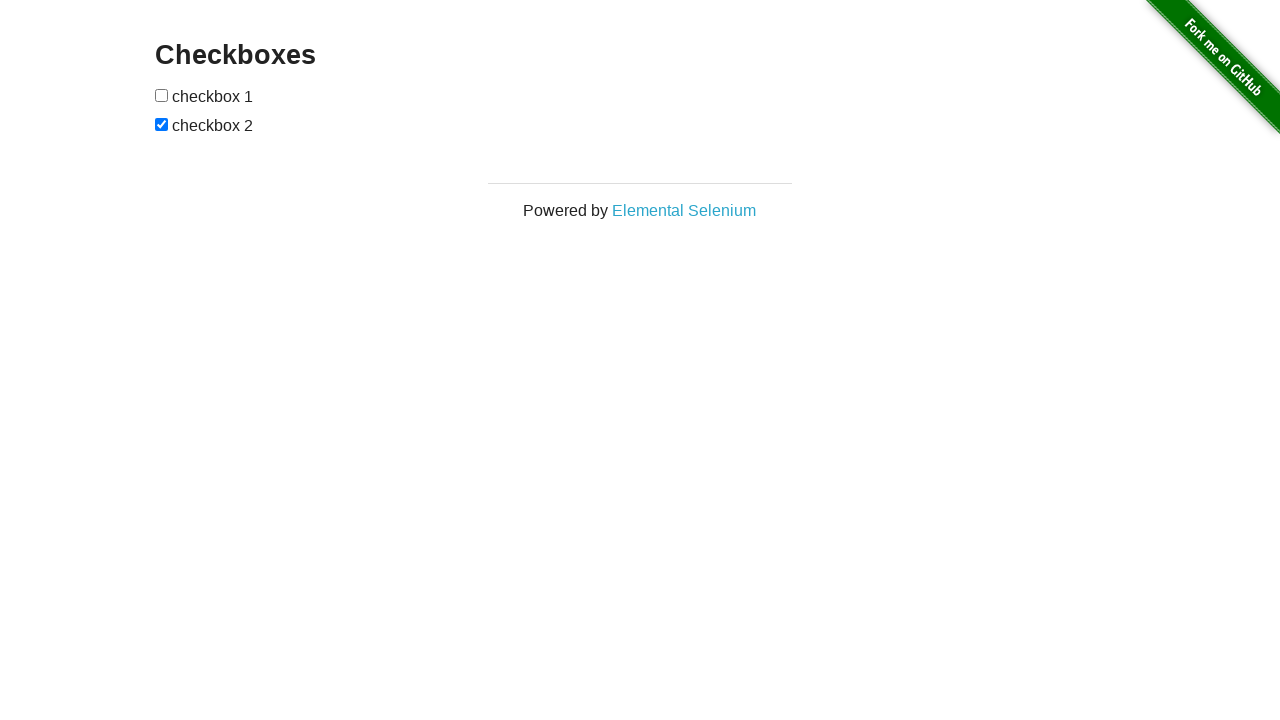

Verified first checkbox is unchecked initially
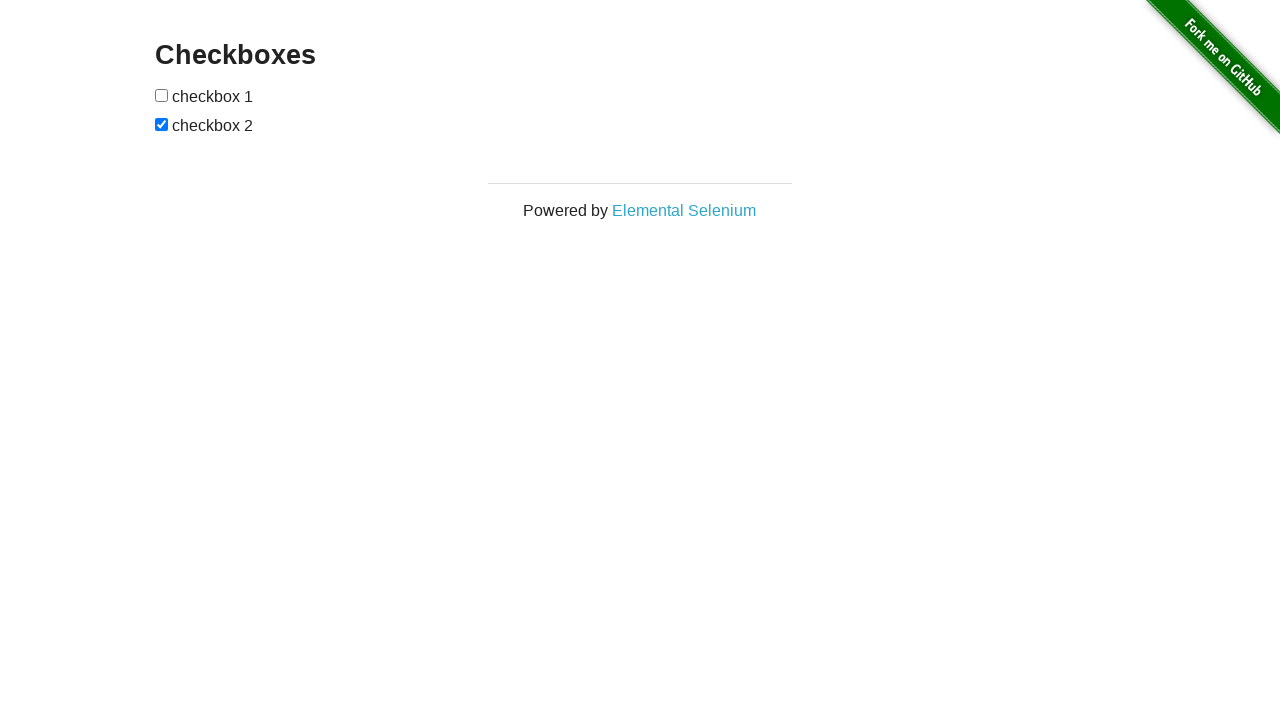

Verified second checkbox is checked initially
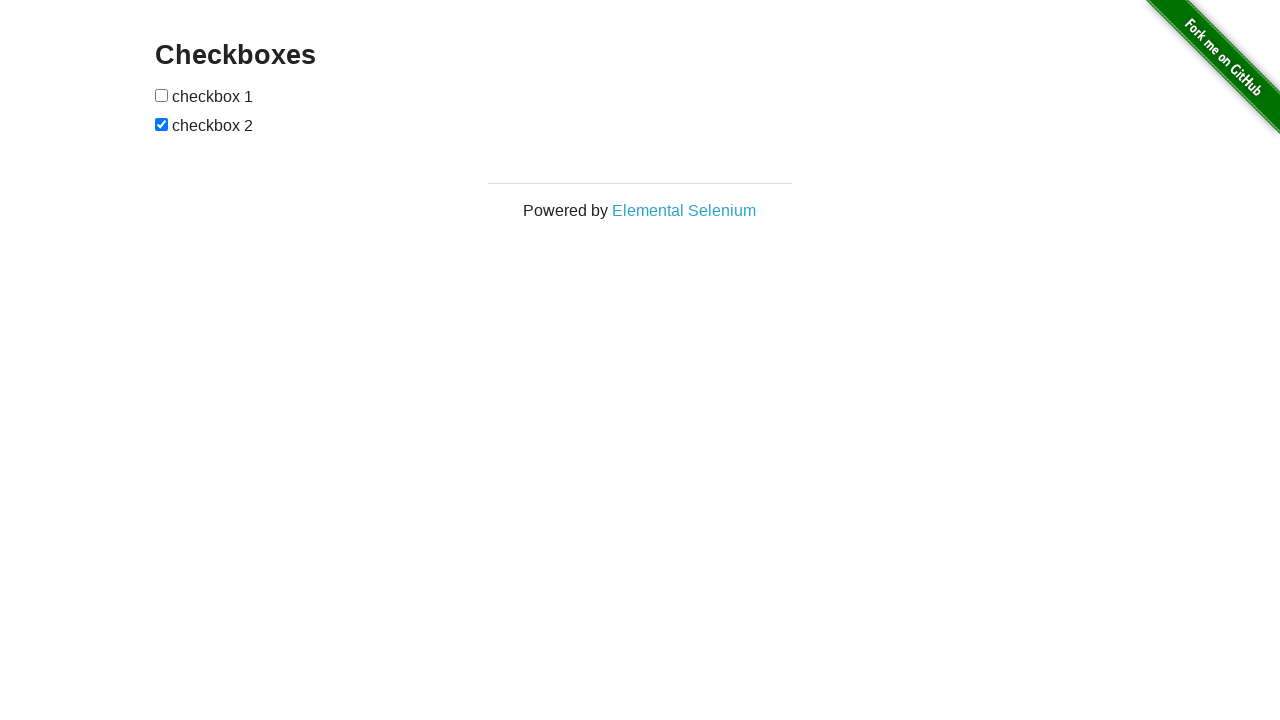

Clicked first checkbox to check it at (162, 95) on input[type='checkbox'] >> nth=0
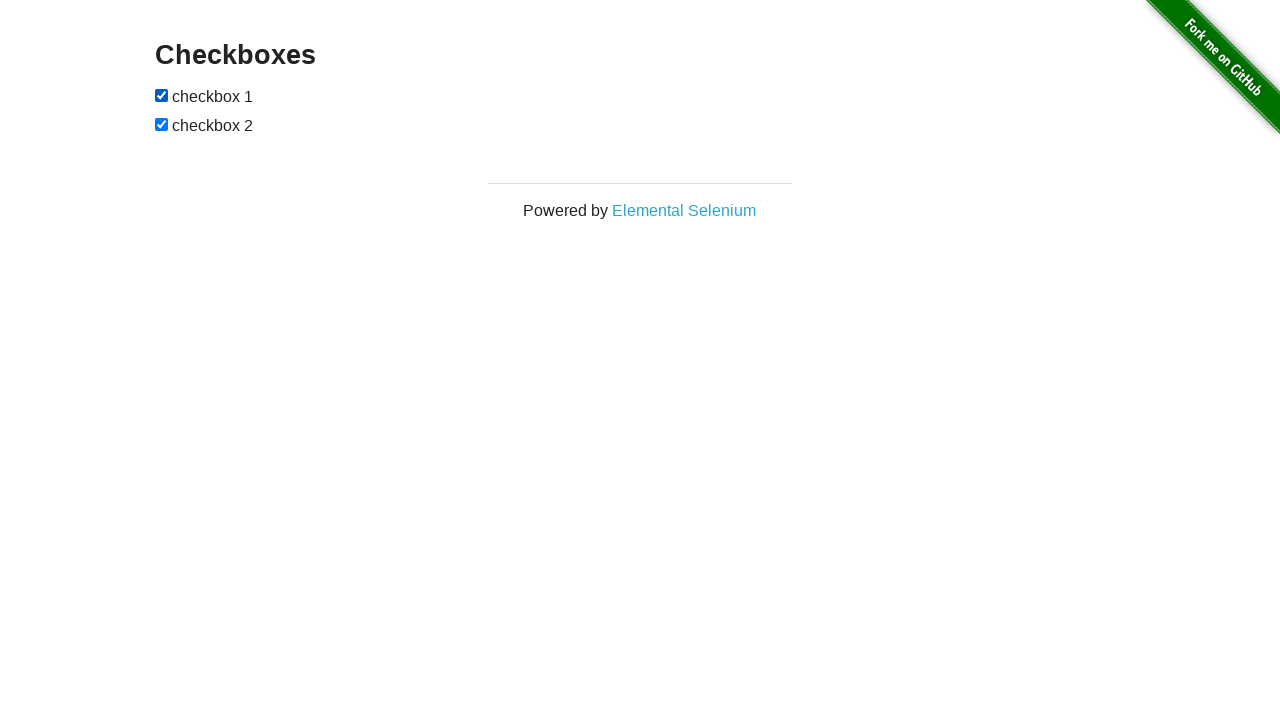

Clicked second checkbox to uncheck it at (162, 124) on input[type='checkbox'] >> nth=1
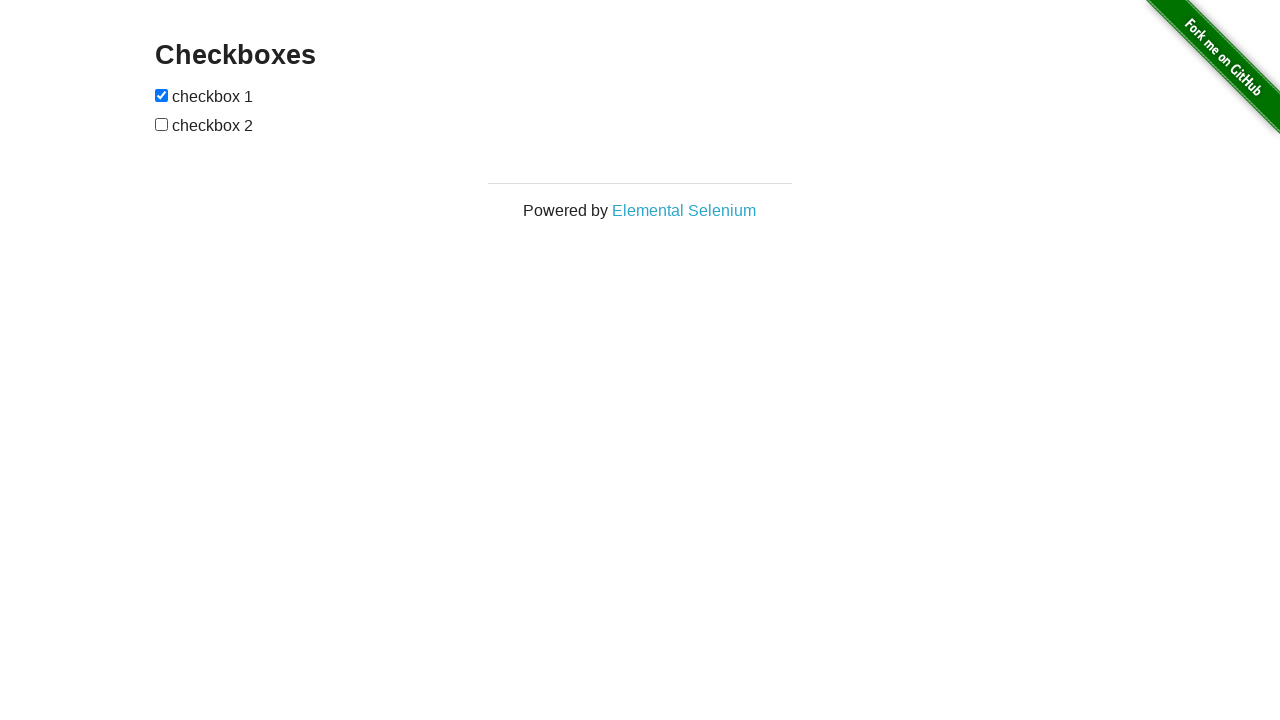

Verified first checkbox is now checked
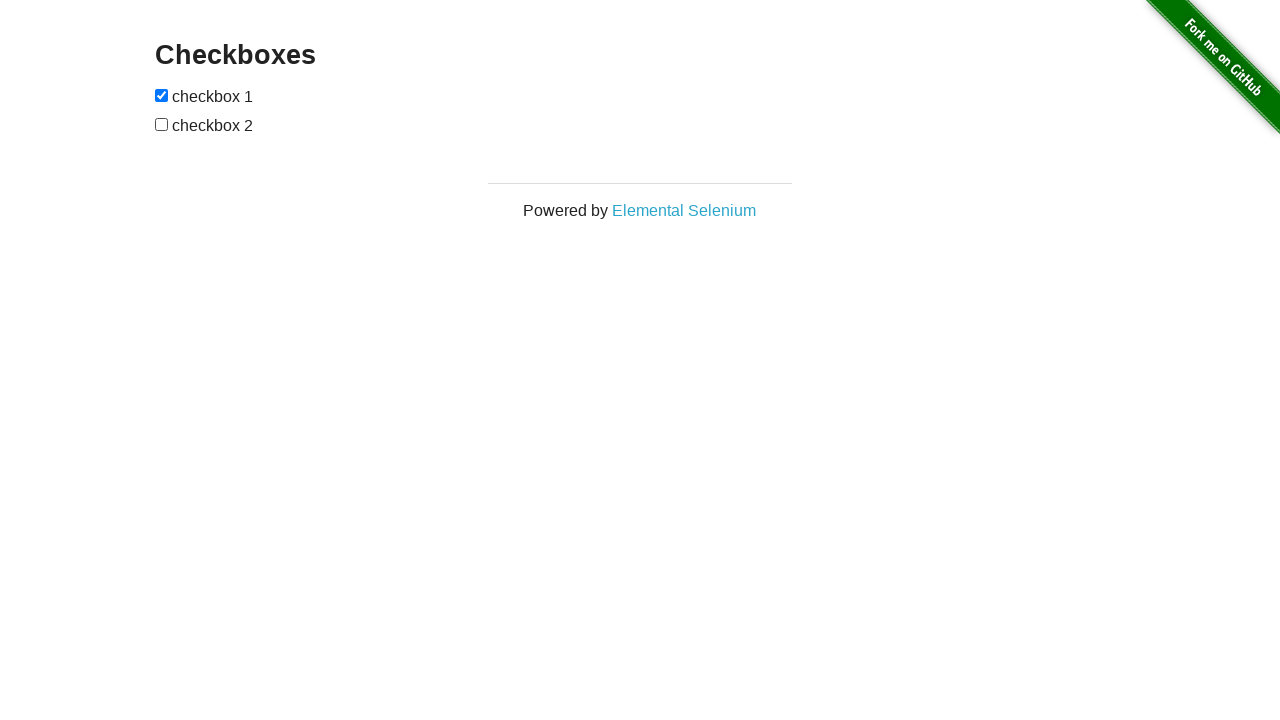

Verified second checkbox is now unchecked
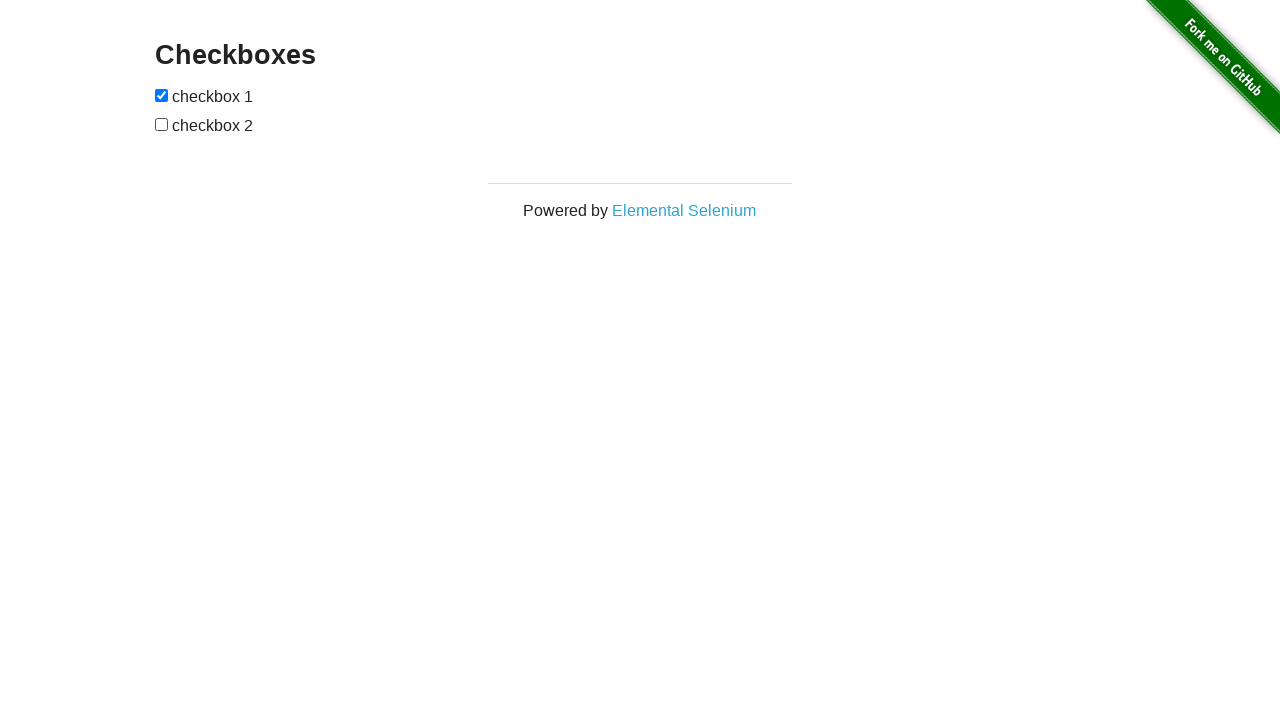

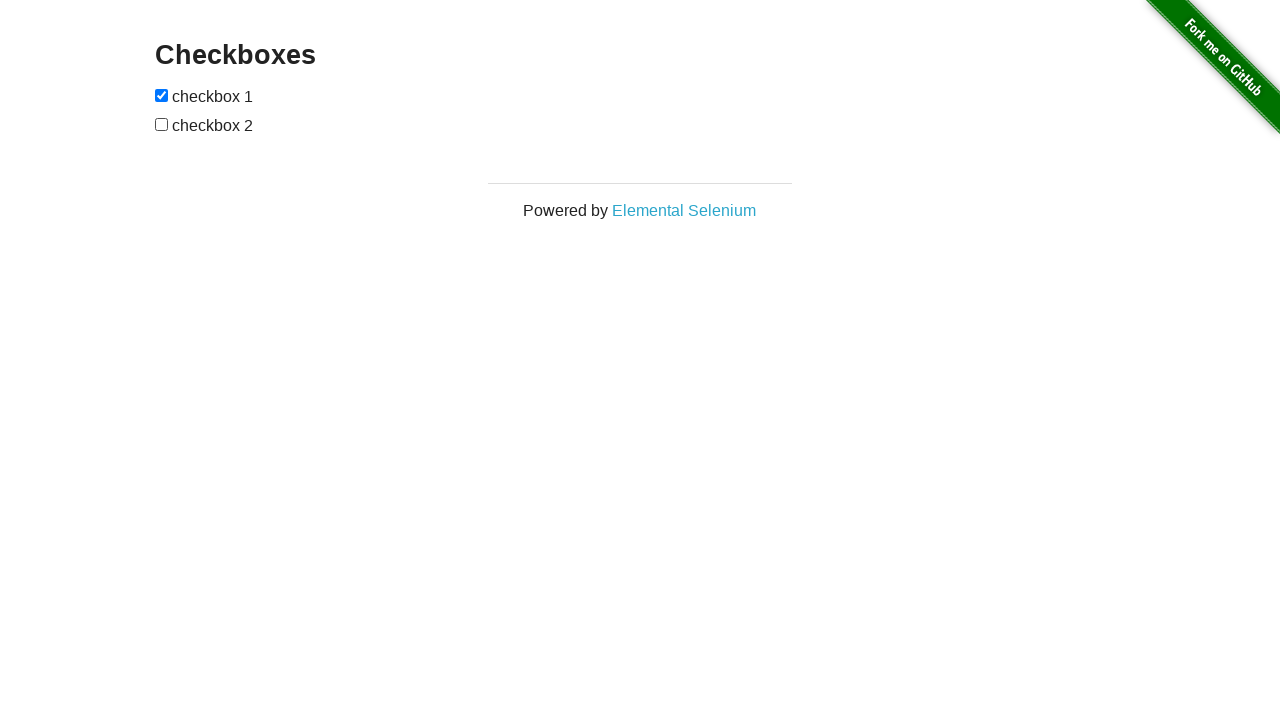